Tests sorting the Due column in descending order by clicking the column header twice and verifying the values are sorted in reverse order

Starting URL: http://the-internet.herokuapp.com/tables

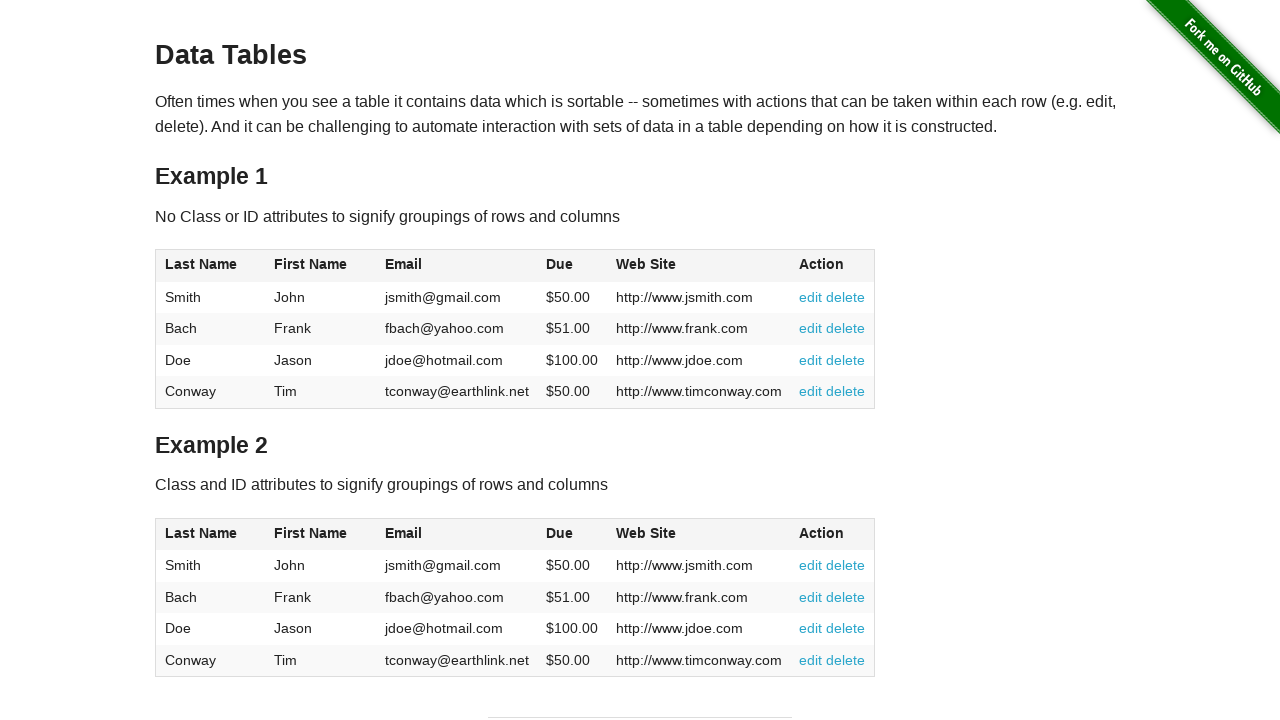

Clicked Due column header first time to sort ascending at (572, 266) on #table1 thead tr th:nth-child(4)
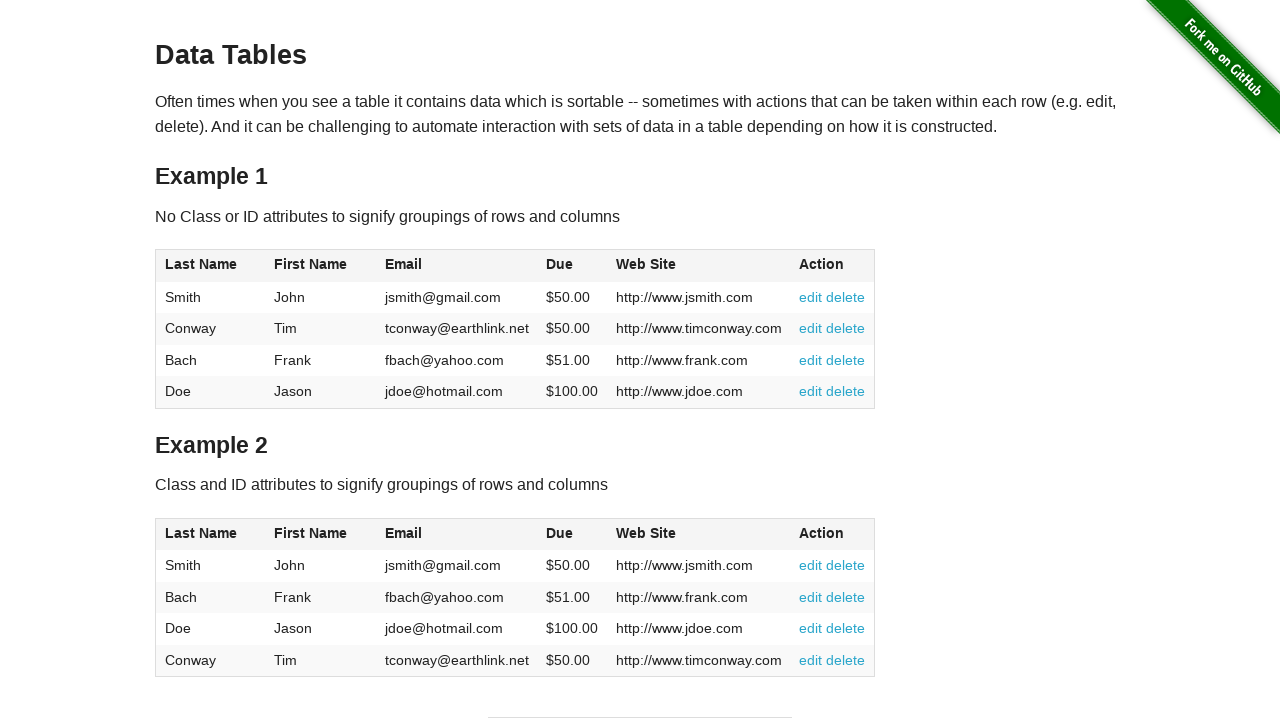

Clicked Due column header second time to sort descending at (572, 266) on #table1 thead tr th:nth-child(4)
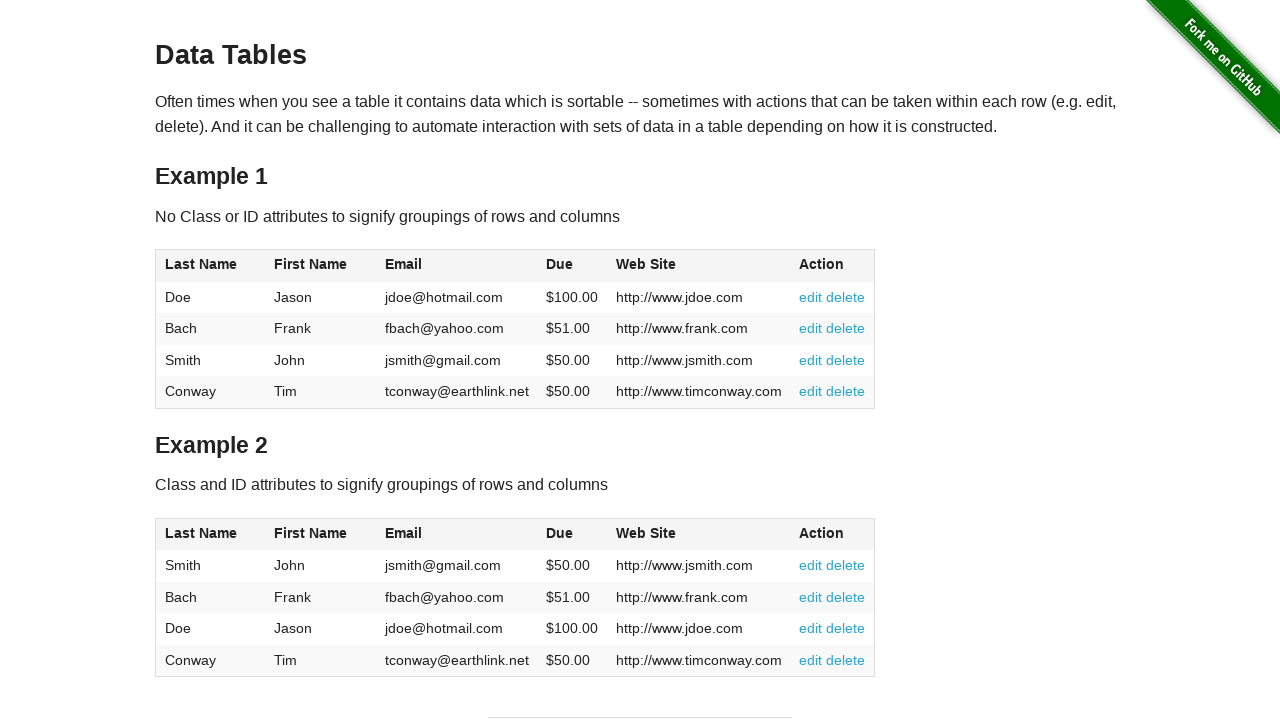

Waited for Due column data to be available
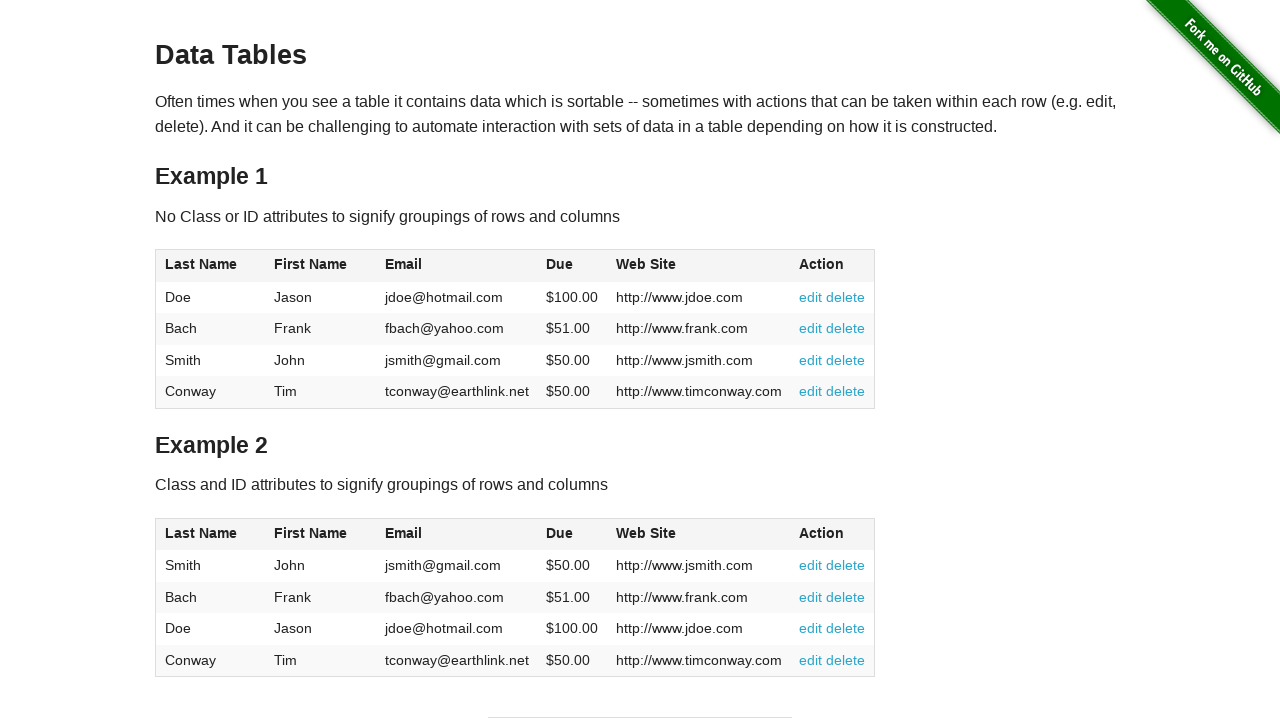

Retrieved all Due column cells
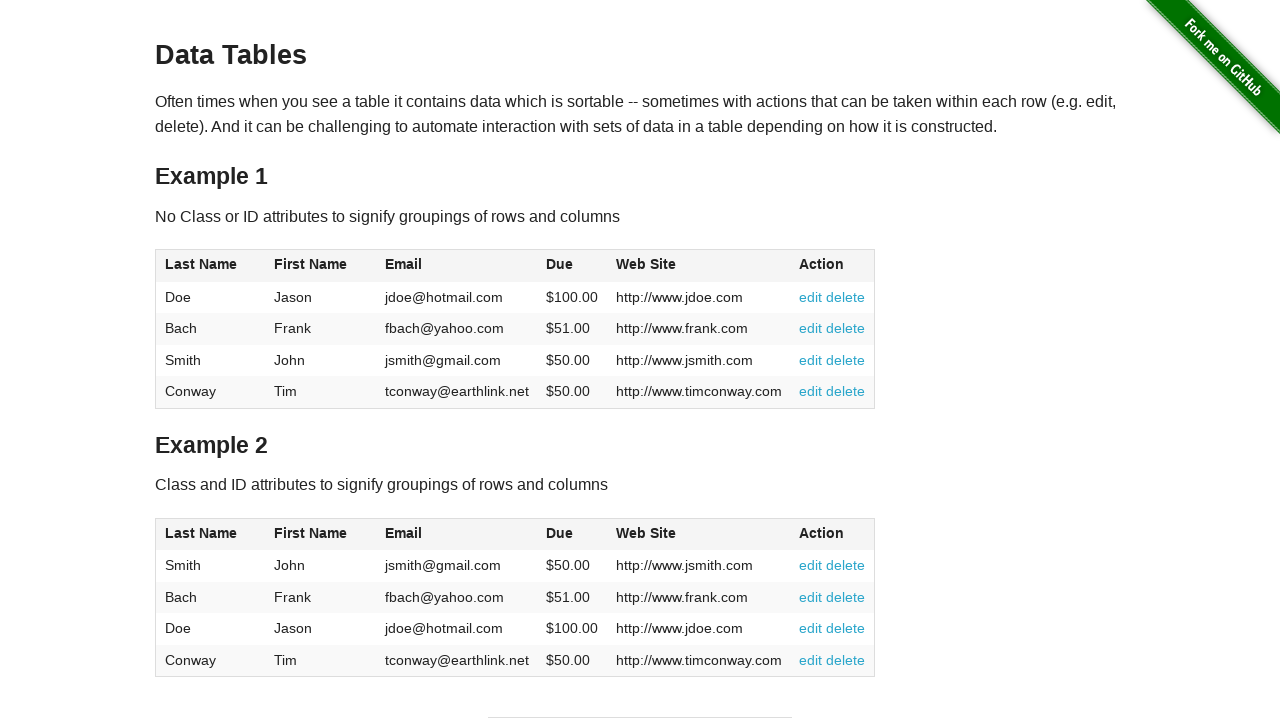

Extracted and converted Due values to floats
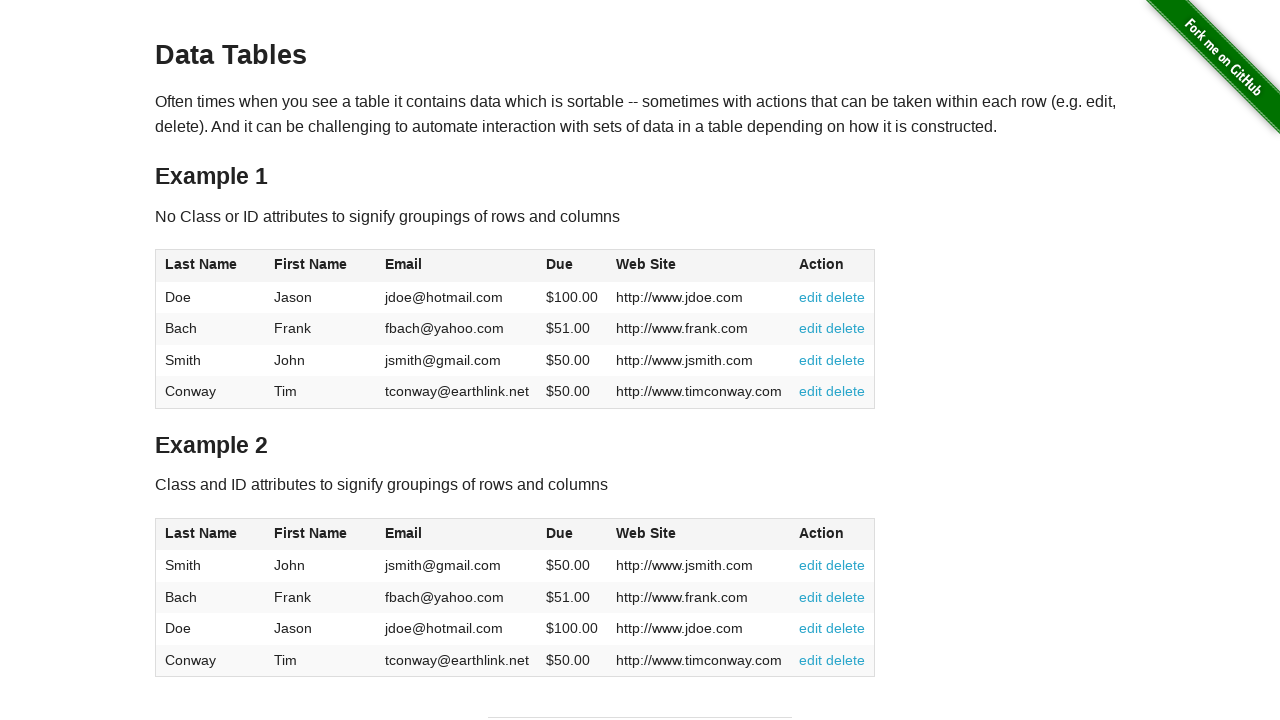

Verified Due column is sorted in descending order
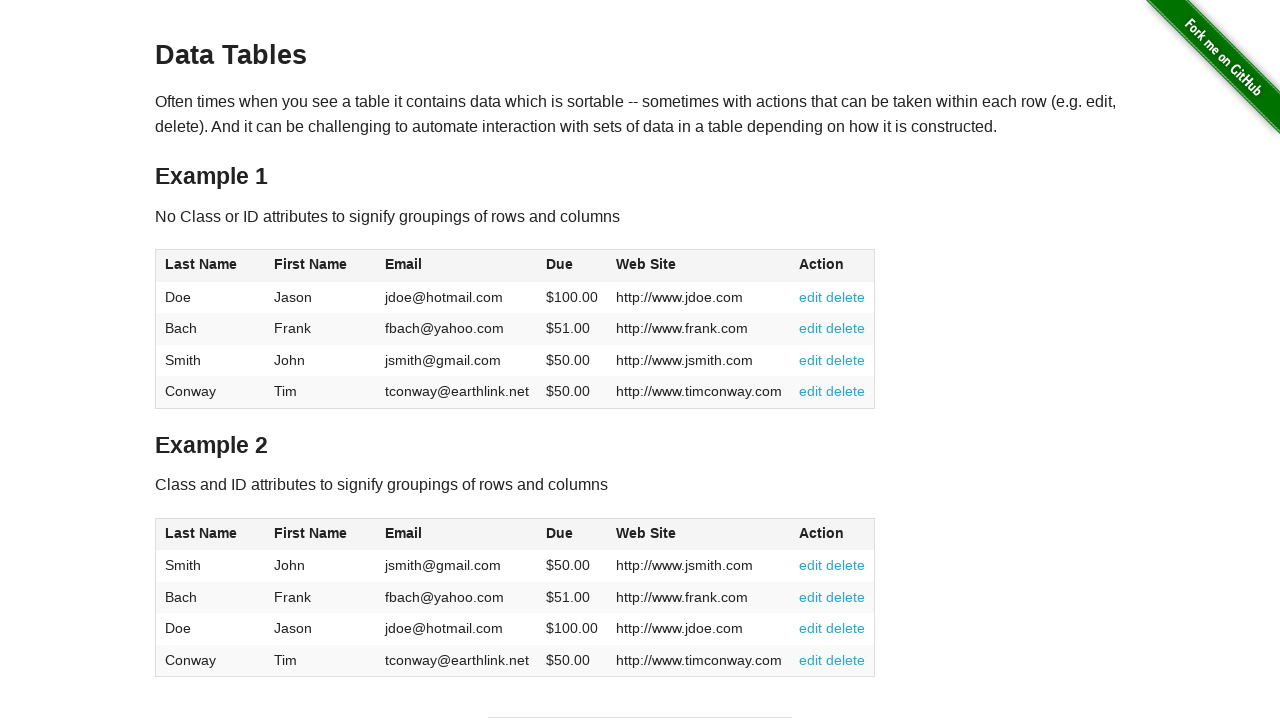

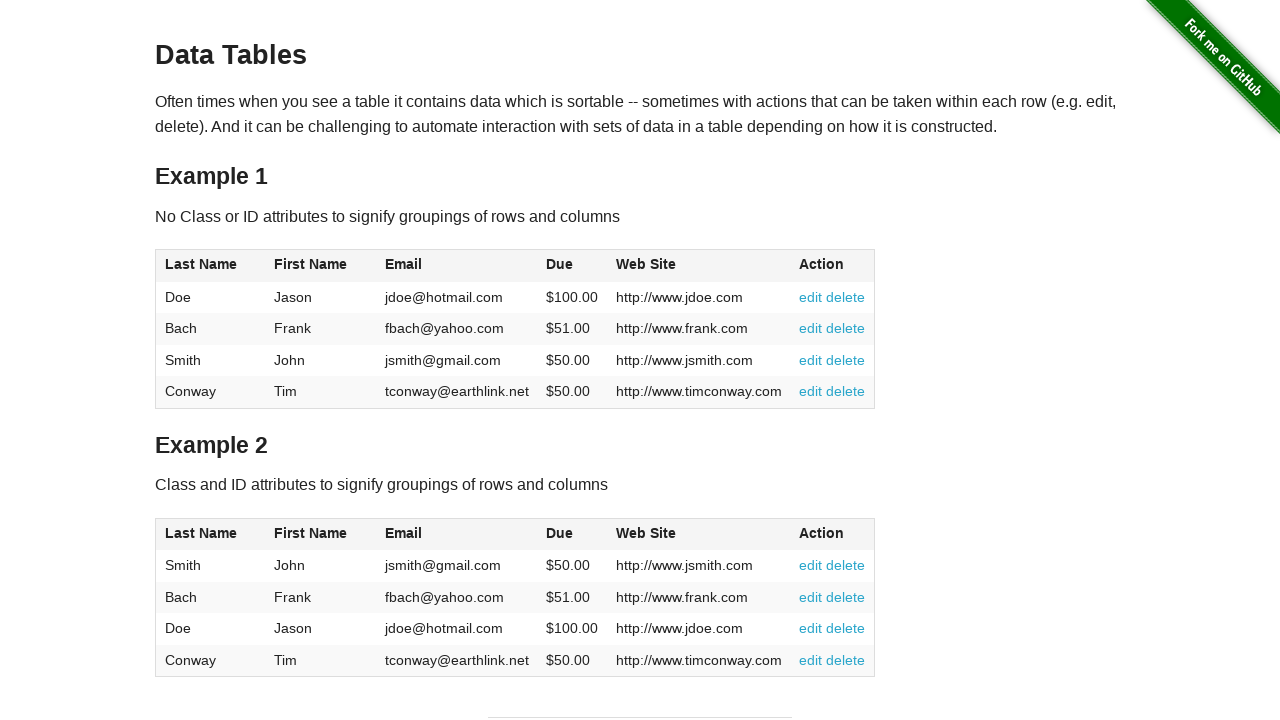